Tests alert and confirmation dialog handling by triggering different types of JavaScript alerts and interacting with them

Starting URL: https://rahulshettyacademy.com/AutomationPractice/

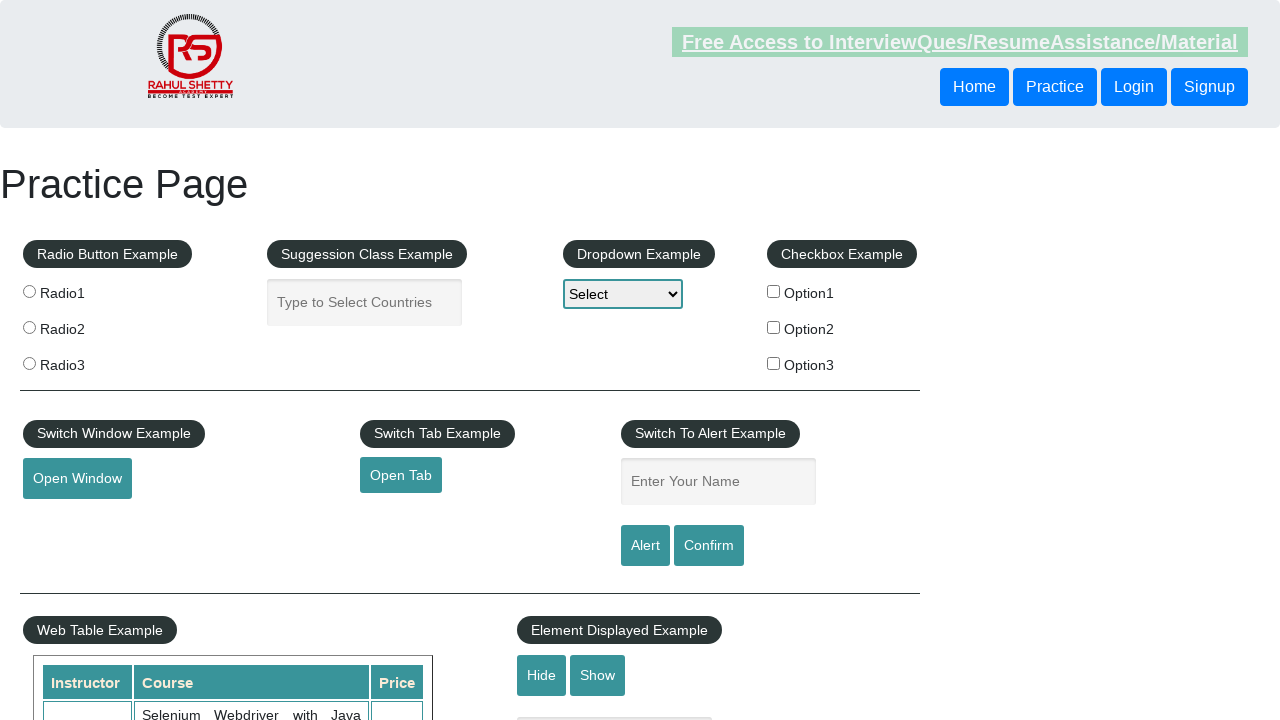

Filled name field with 'Chitra' for alert test on input#name
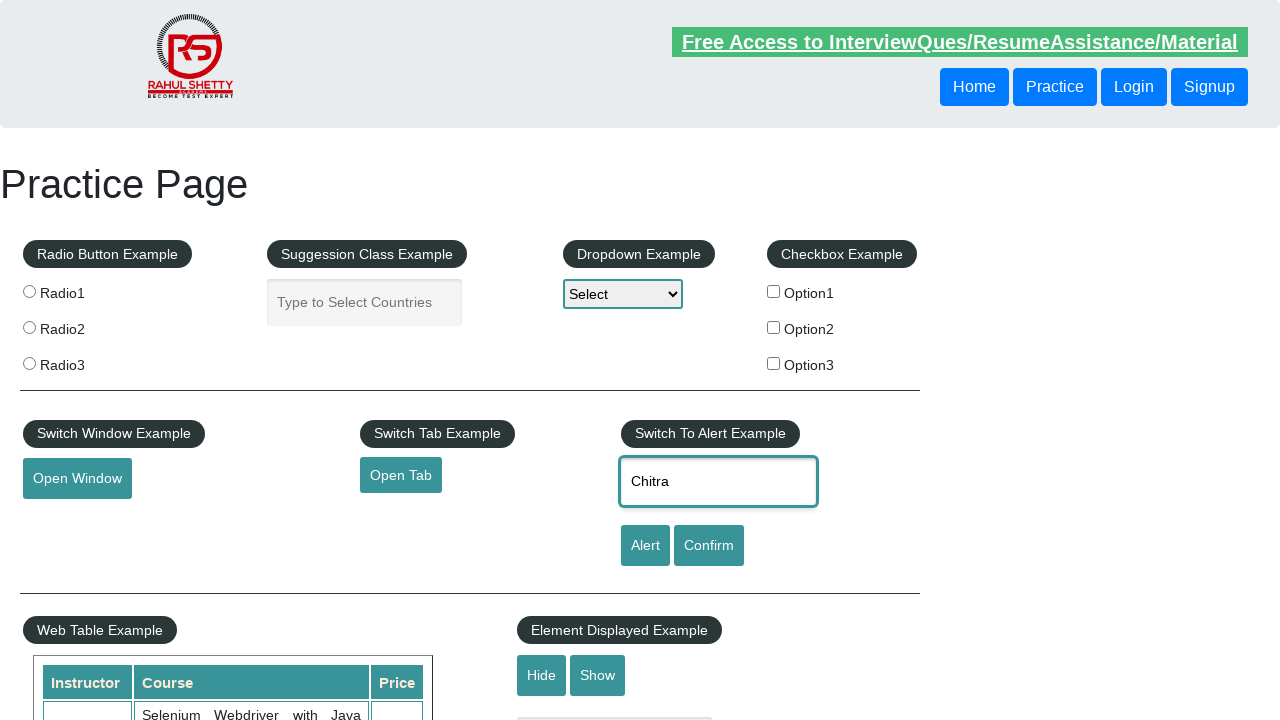

Clicked alert button to trigger simple alert at (645, 546) on #alertbtn
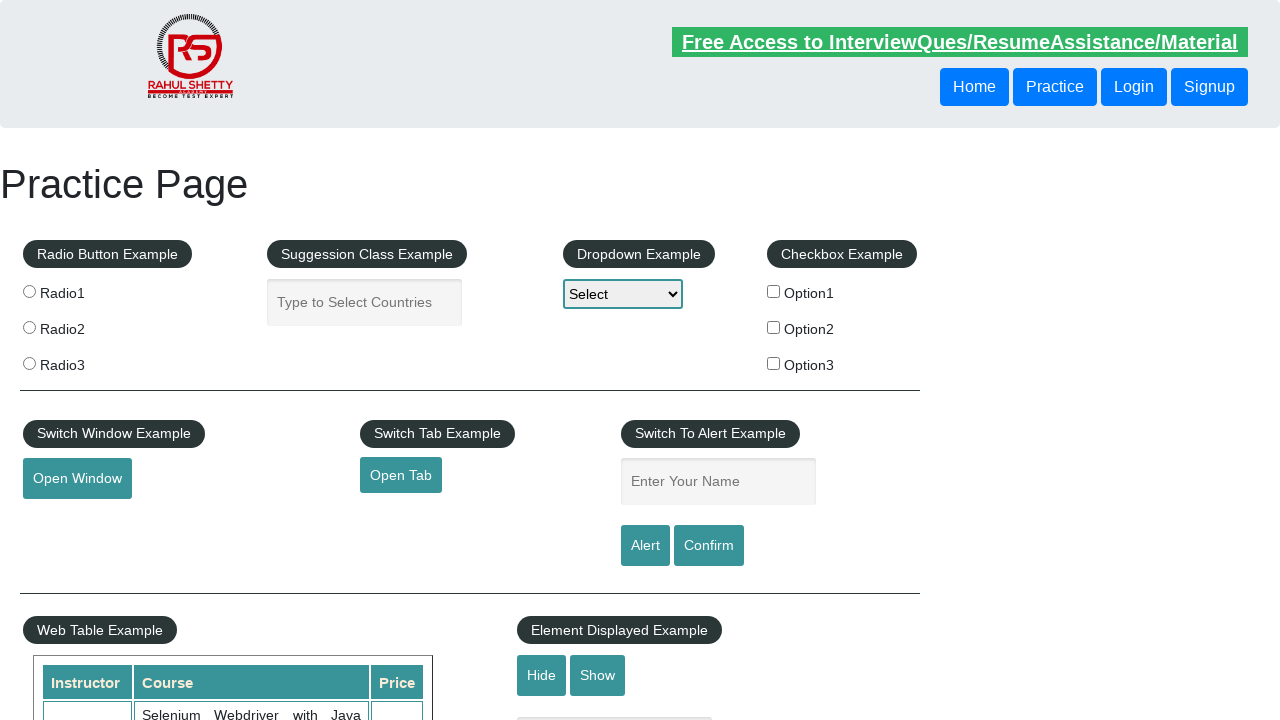

Set up dialog handler to accept alerts
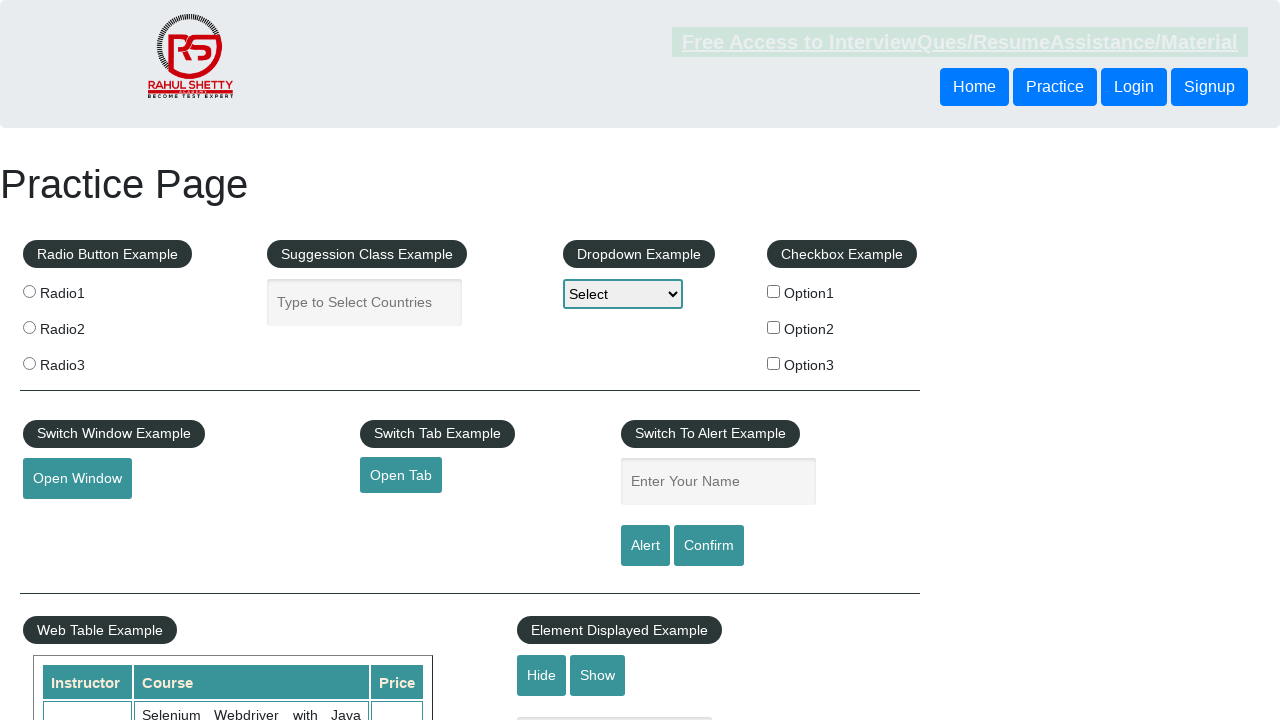

Filled name field with 'Chitra' for confirmation dialog test on input#name
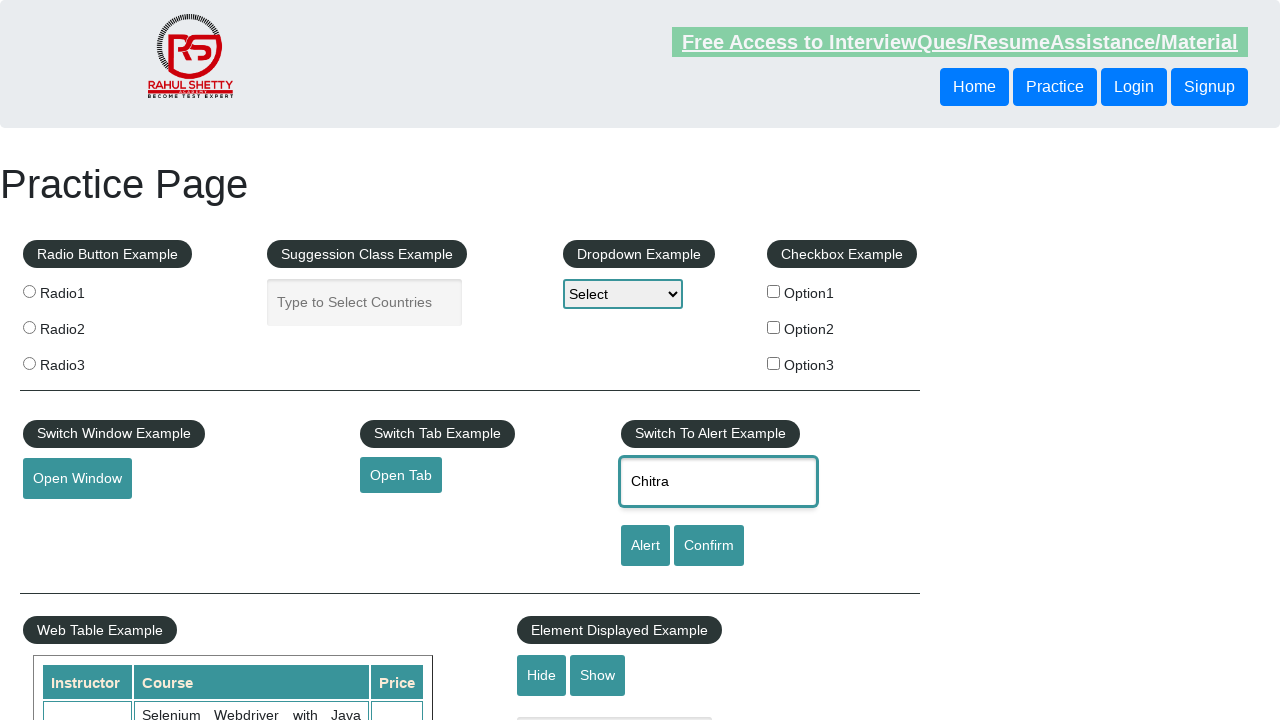

Clicked confirm button to trigger confirmation dialog at (709, 546) on #confirmbtn
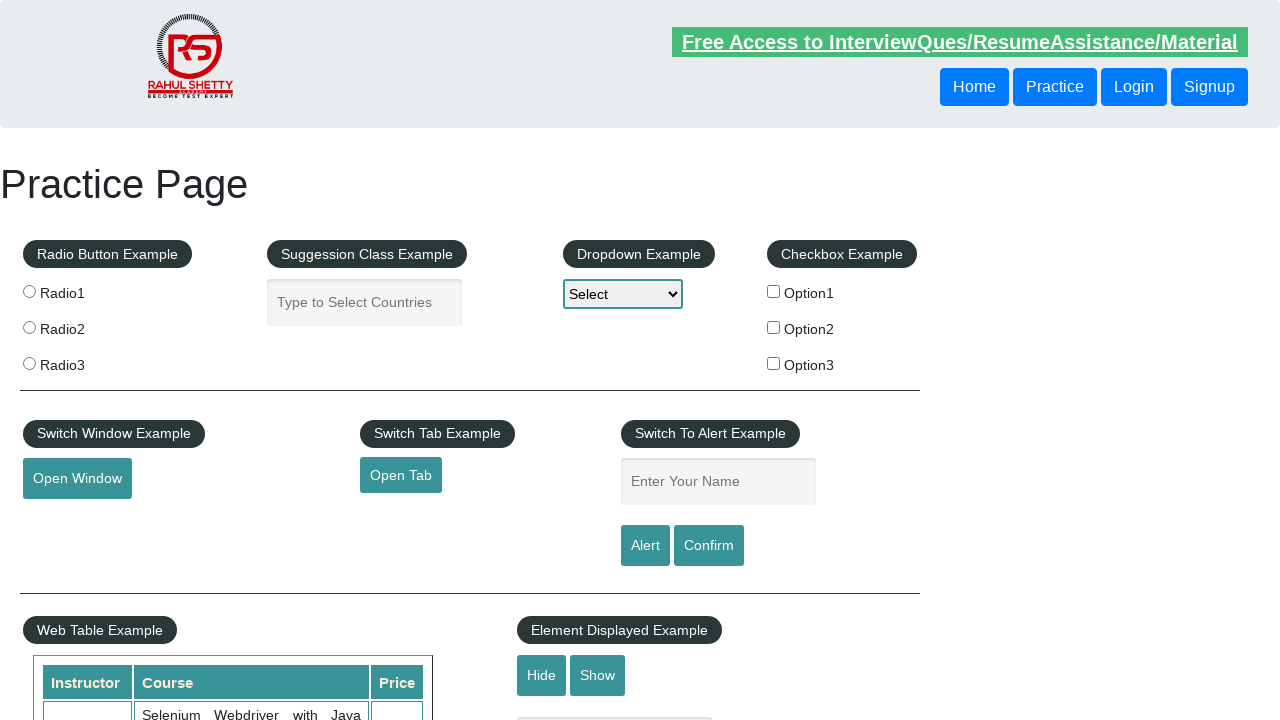

Set up dialog handler to dismiss confirmation dialog by clicking Cancel
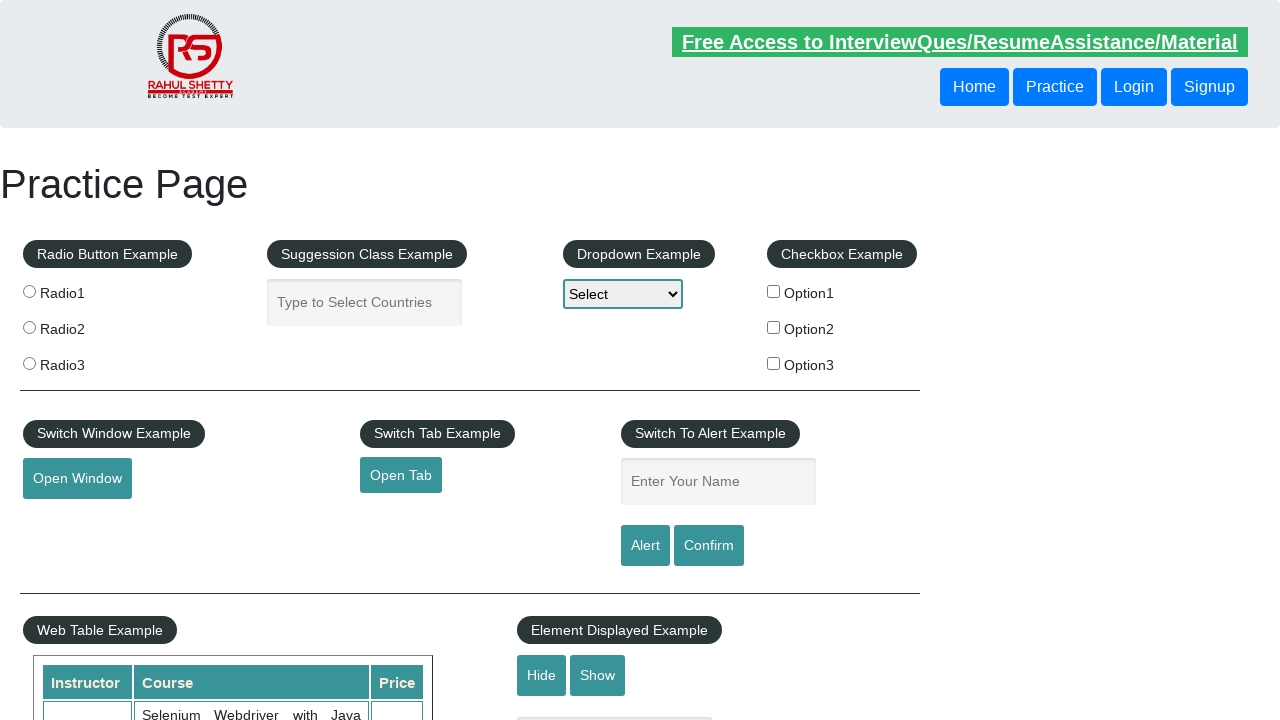

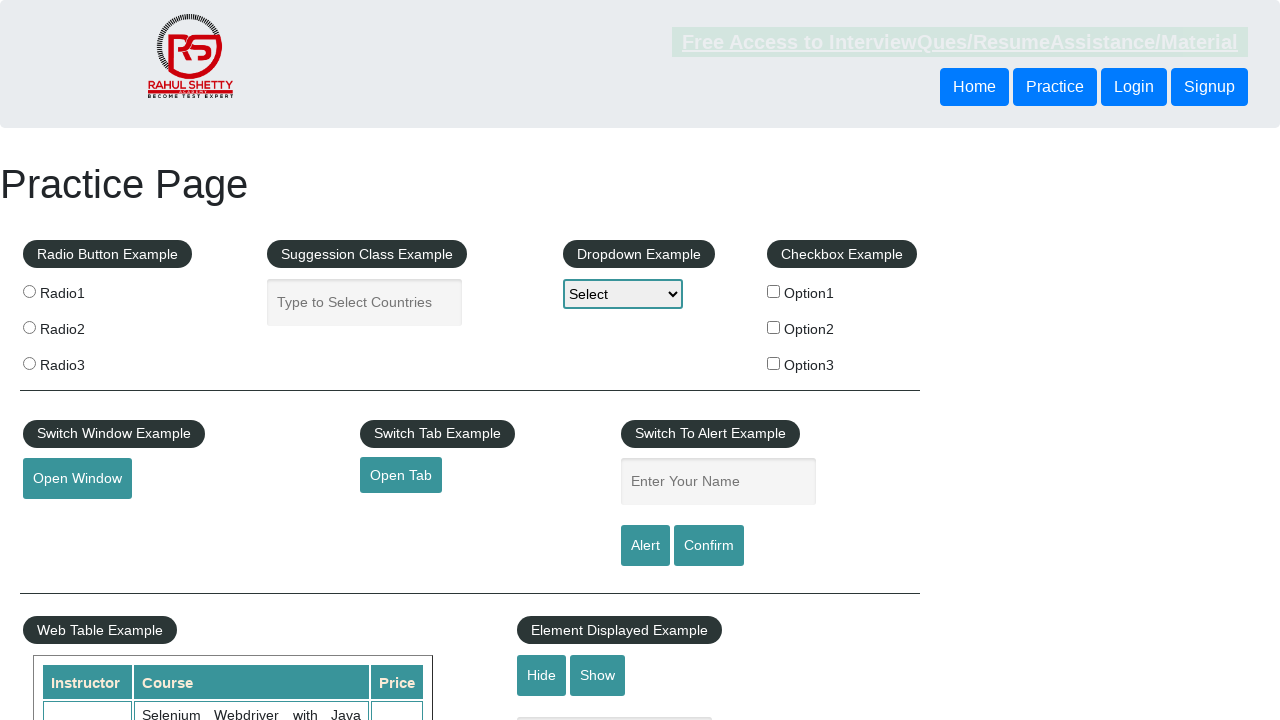